Tests the GreenCart landing page by searching for a product using a short name and extracting the actual product name from search results

Starting URL: https://rahulshettyacademy.com/seleniumPractise/#/

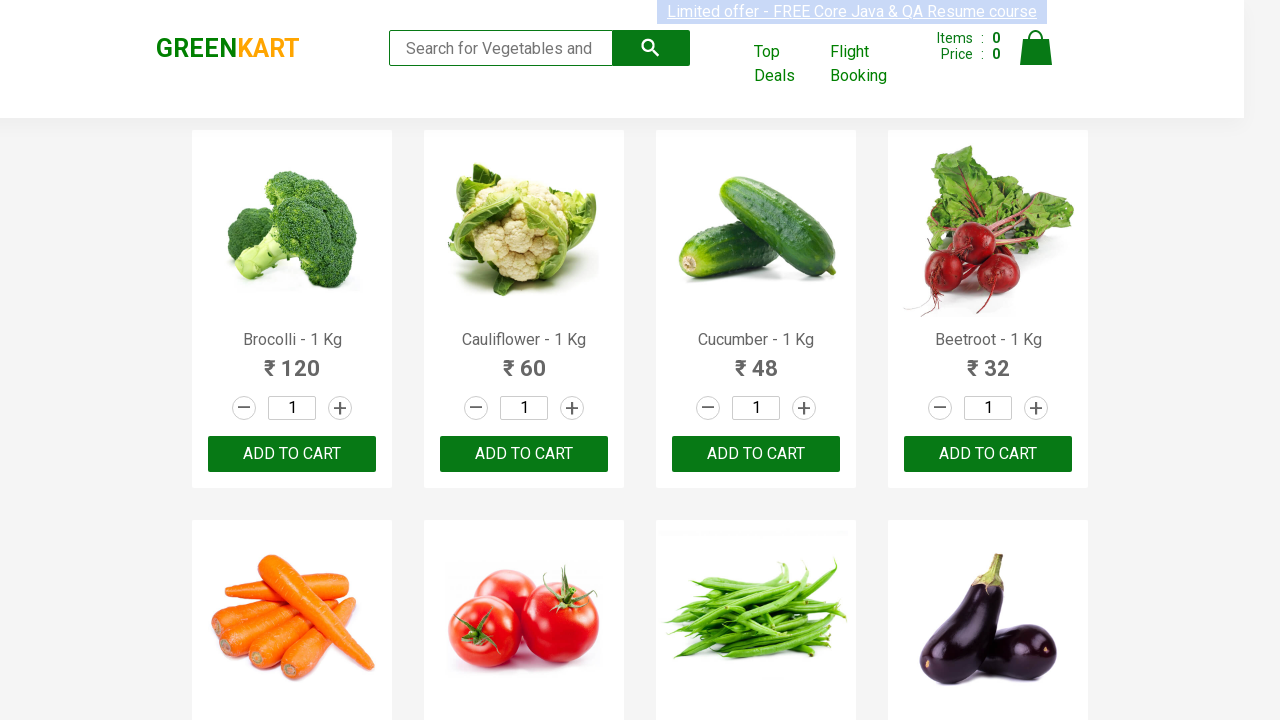

Filled search field with 'tom' to search for products on //input[@type='search']
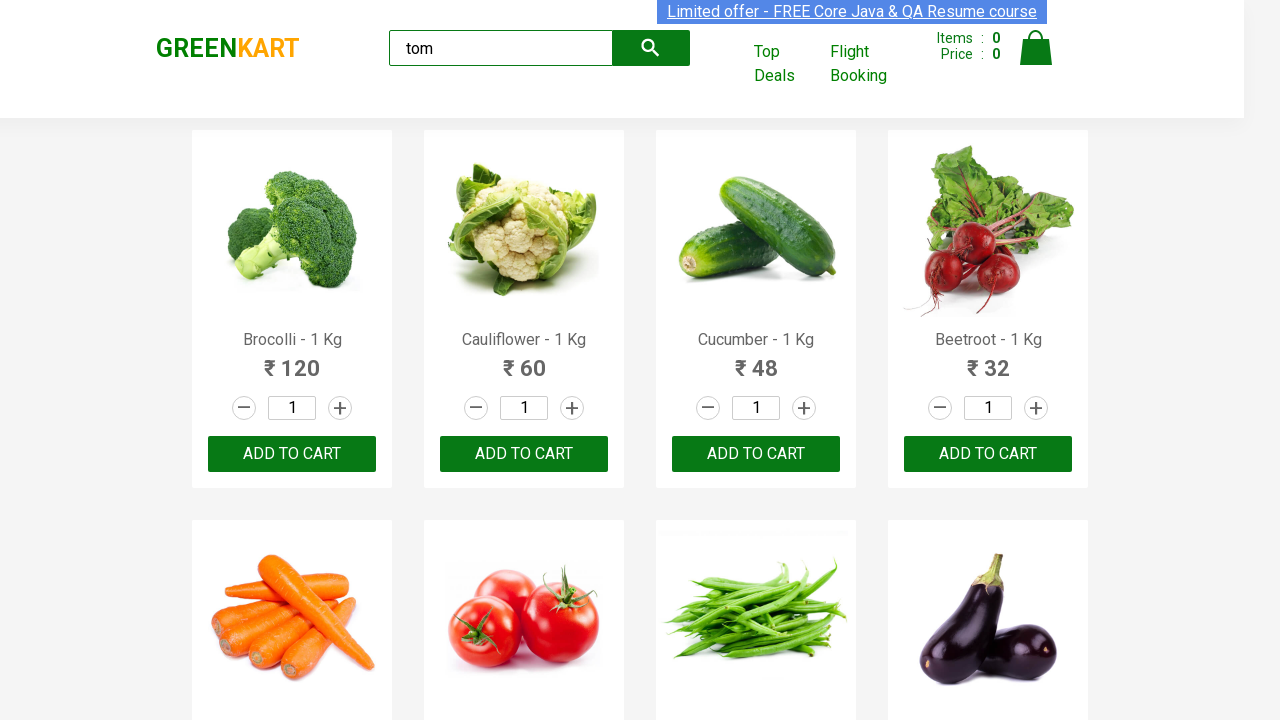

Waited 2 seconds for search results to load
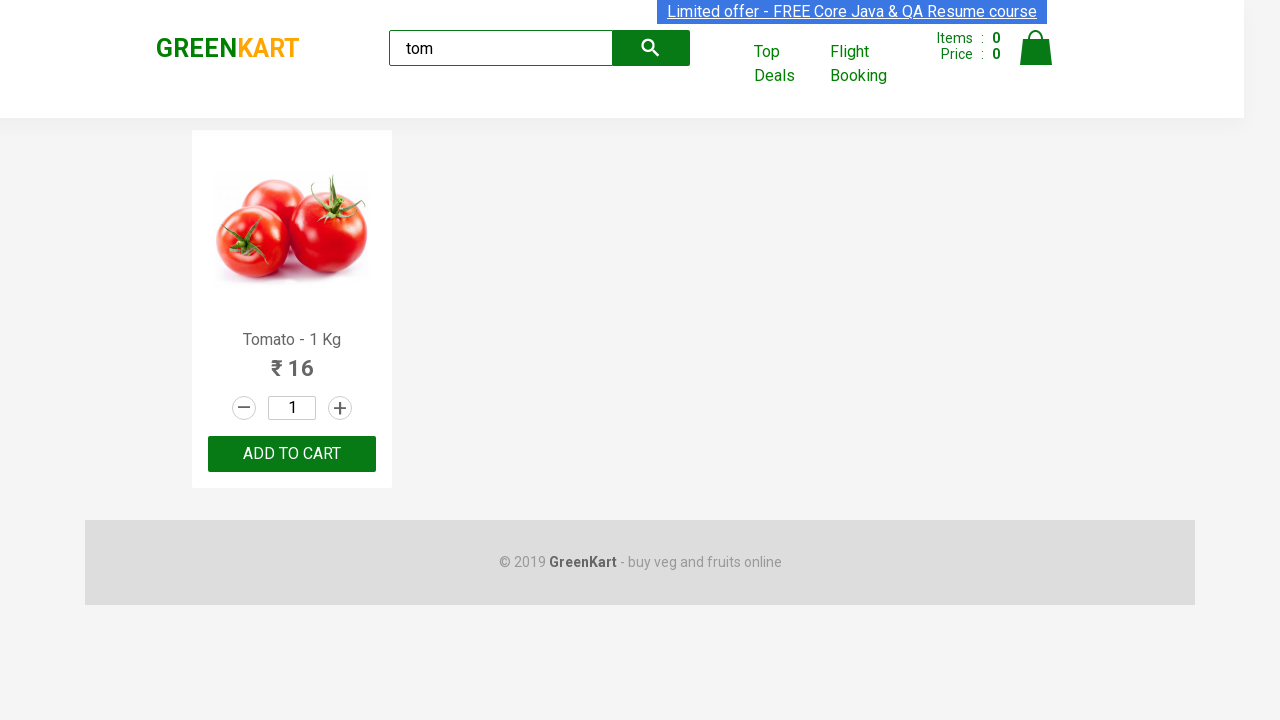

Located first product name element from search results
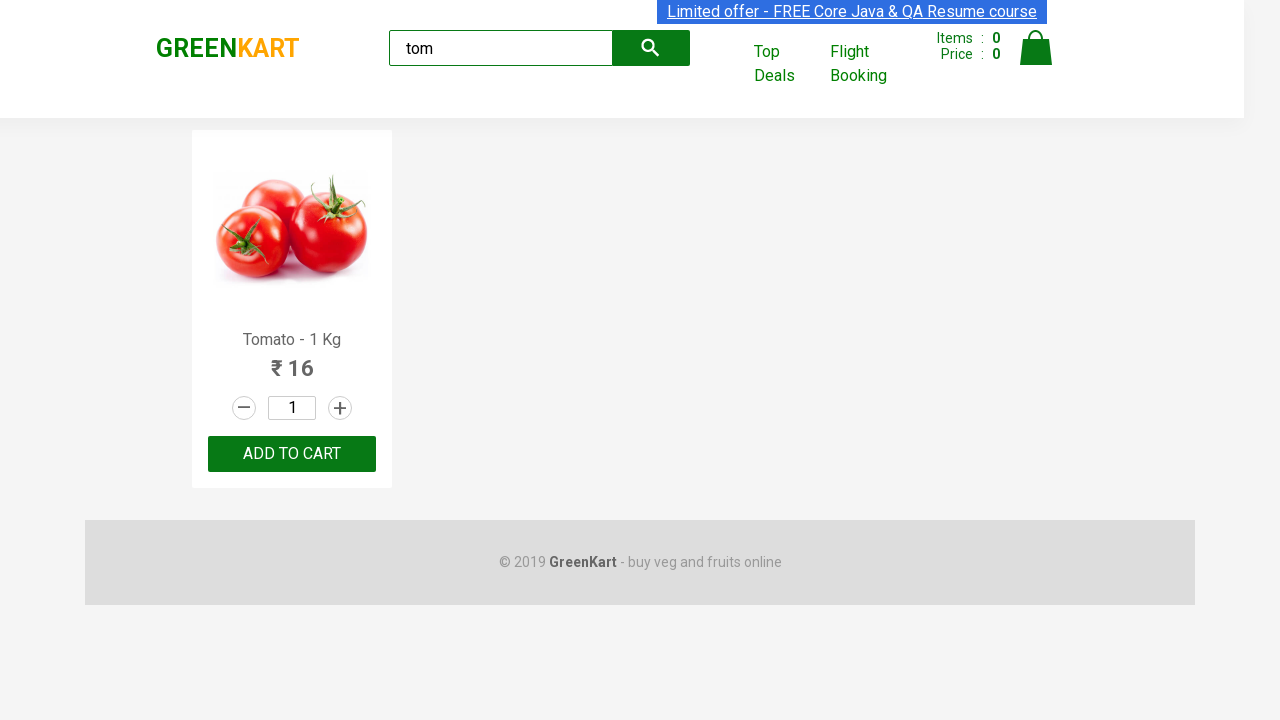

Extracted text content from product name element
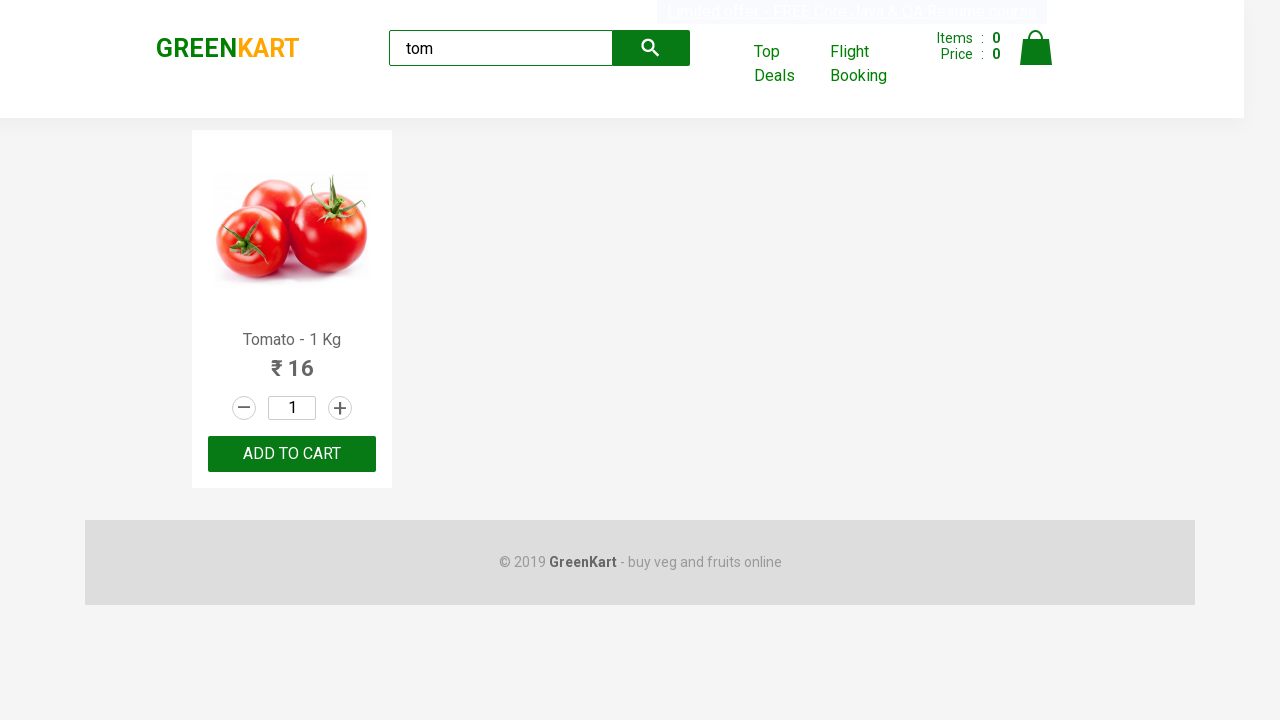

Parsed product name: 'Tomato' extracted from landing page
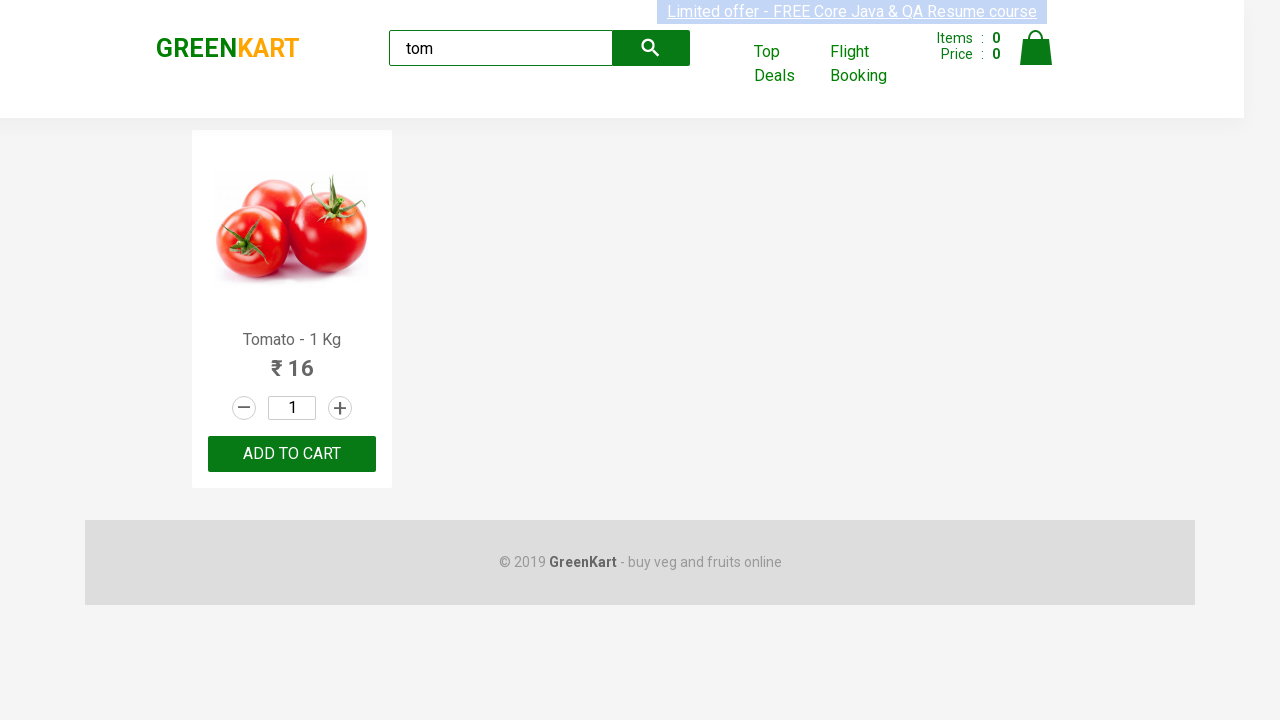

Printed extracted product name: Tomato
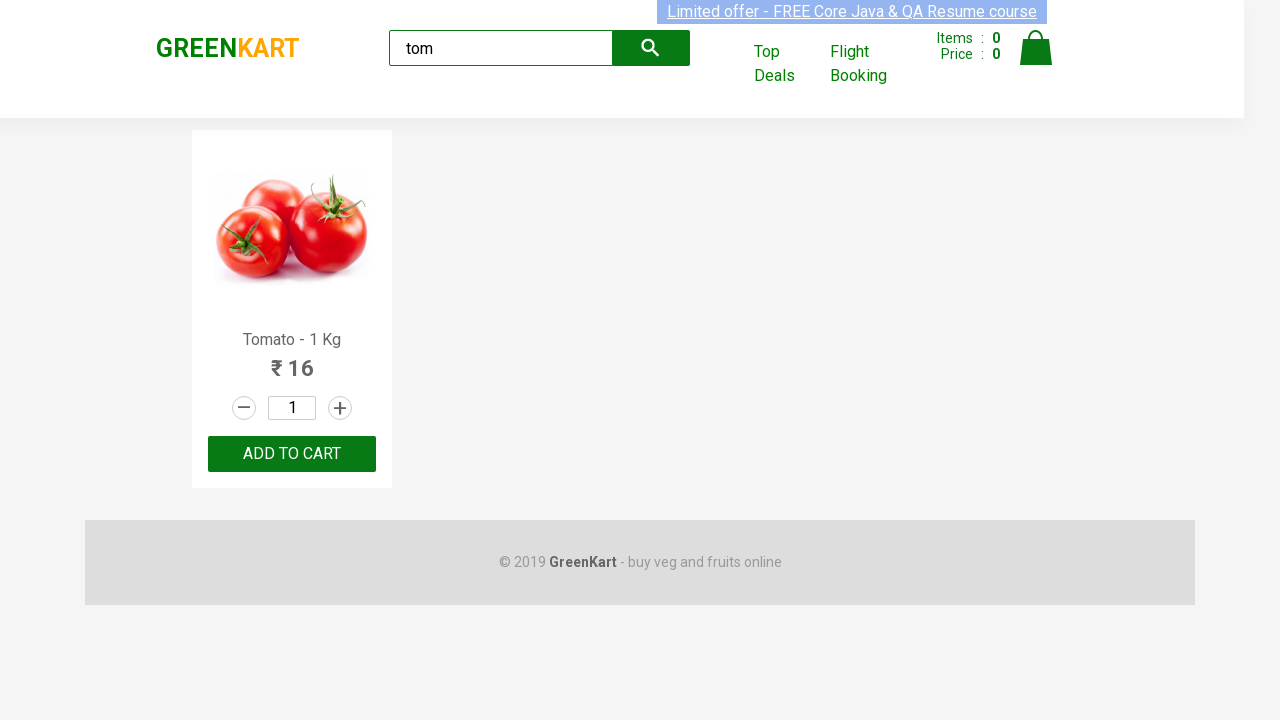

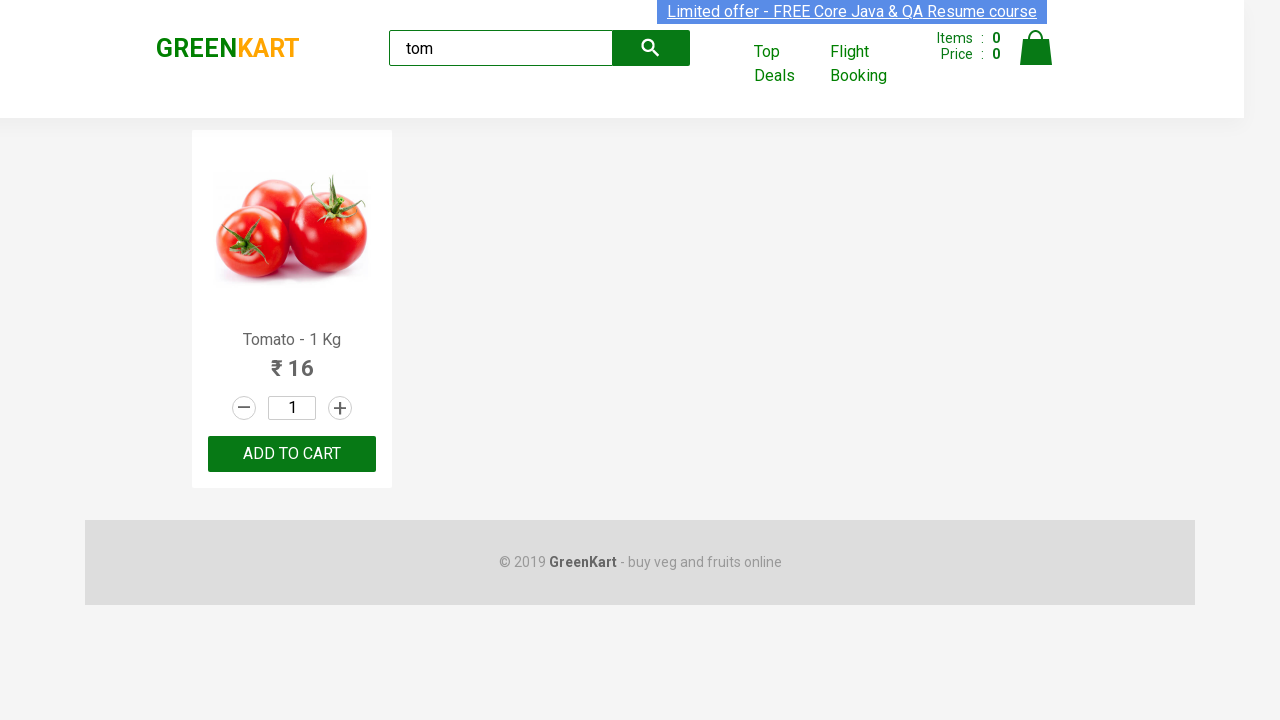